Tests dropdown list functionality by selecting an option from a dropdown menu and verifying the selection

Starting URL: https://the-internet.herokuapp.com/dropdown

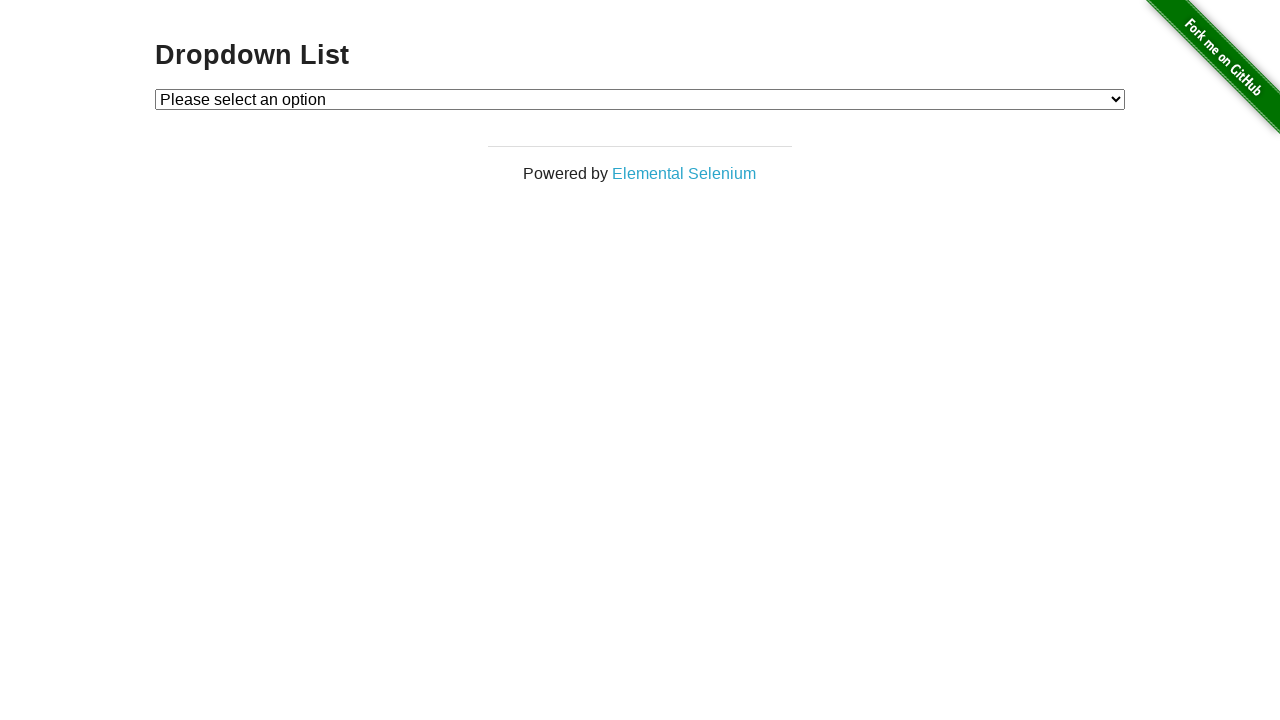

Selected dropdown option by value '1' on #dropdown
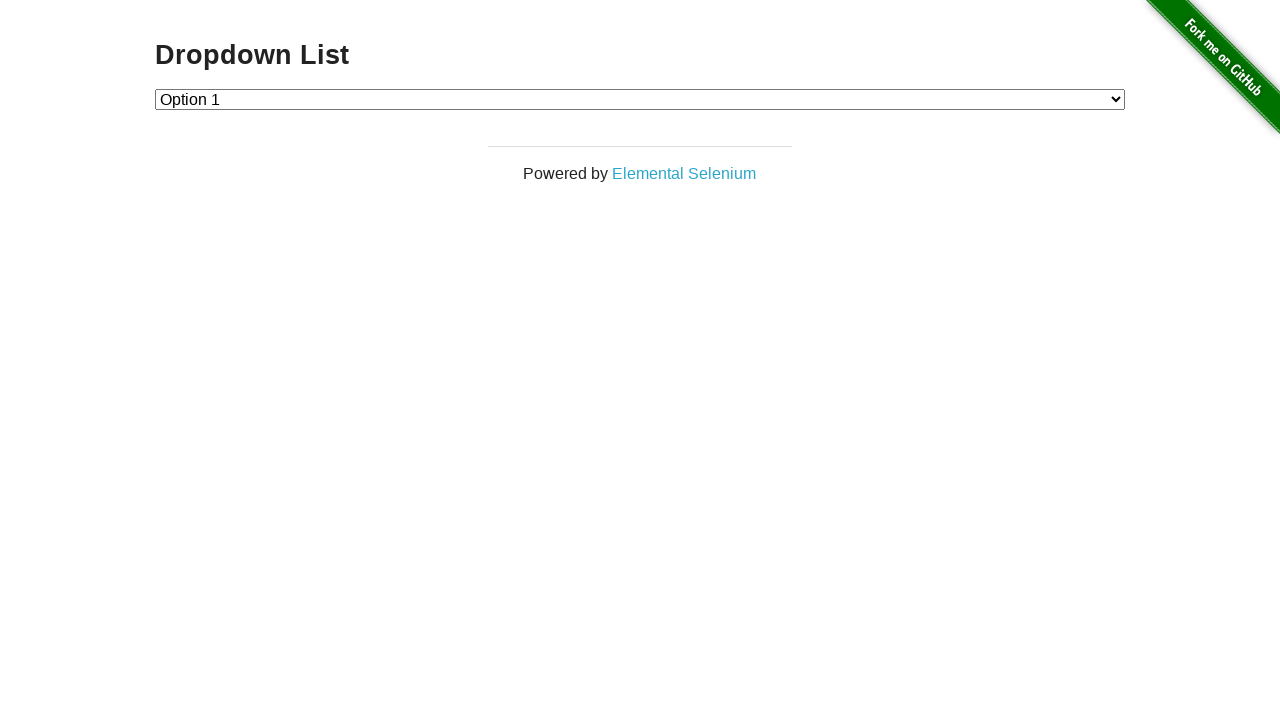

Selected dropdown option by label 'Option 1' on #dropdown
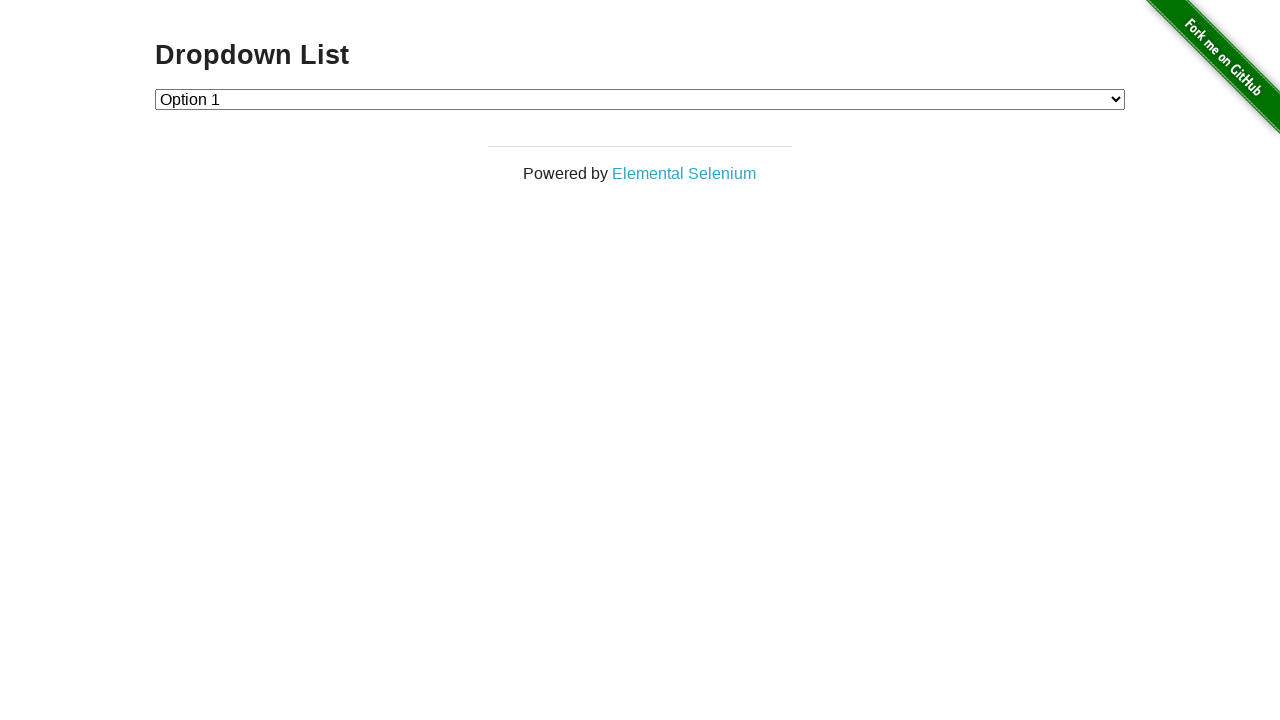

Retrieved the selected dropdown value
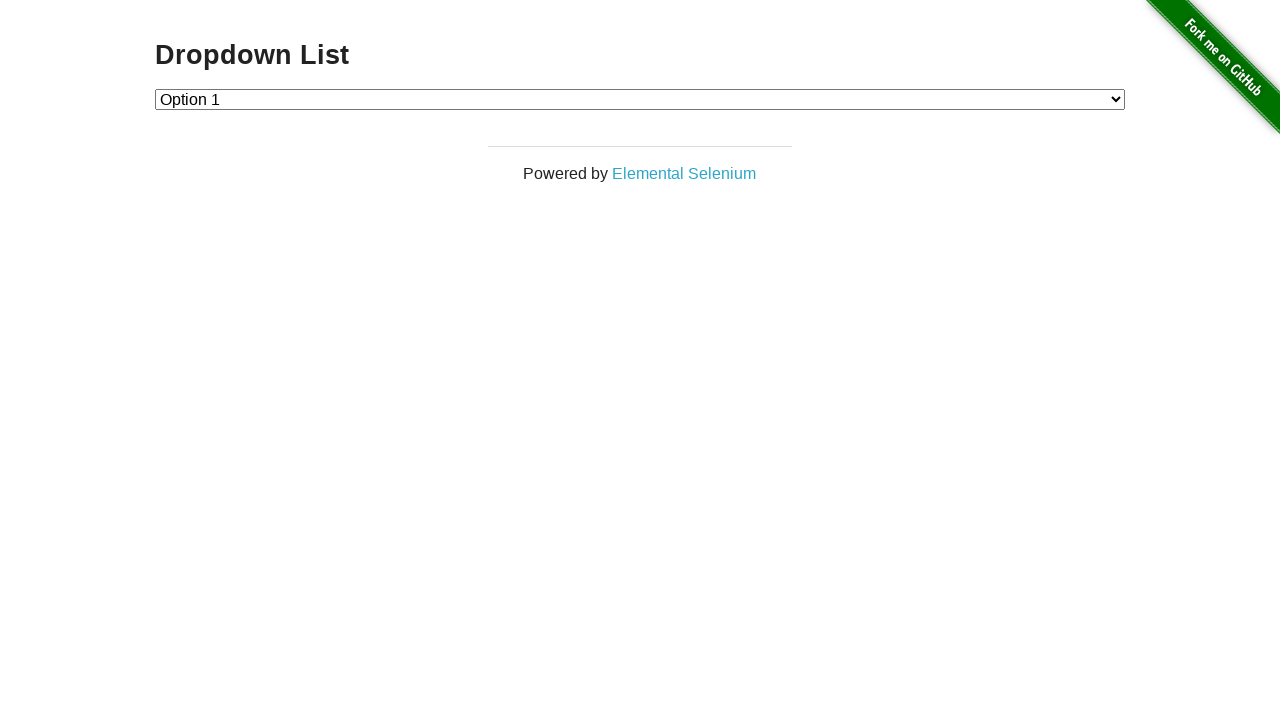

Verified that Option 1 is selected (value='1')
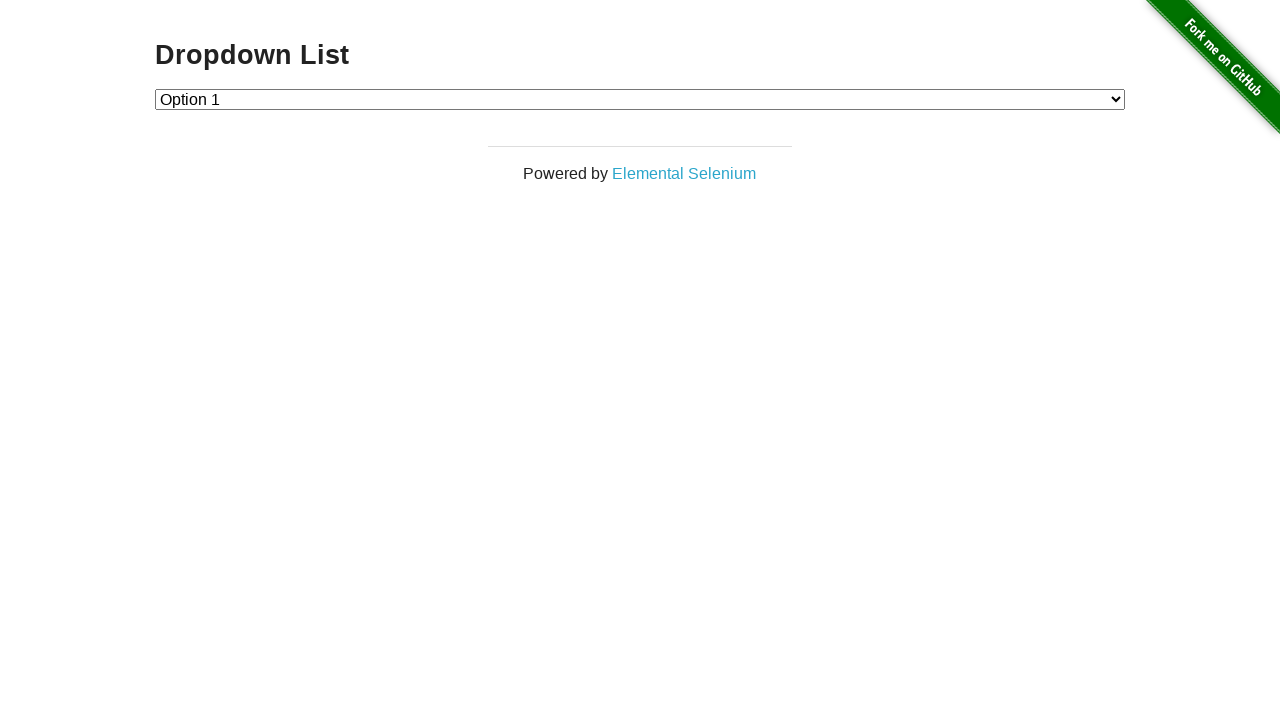

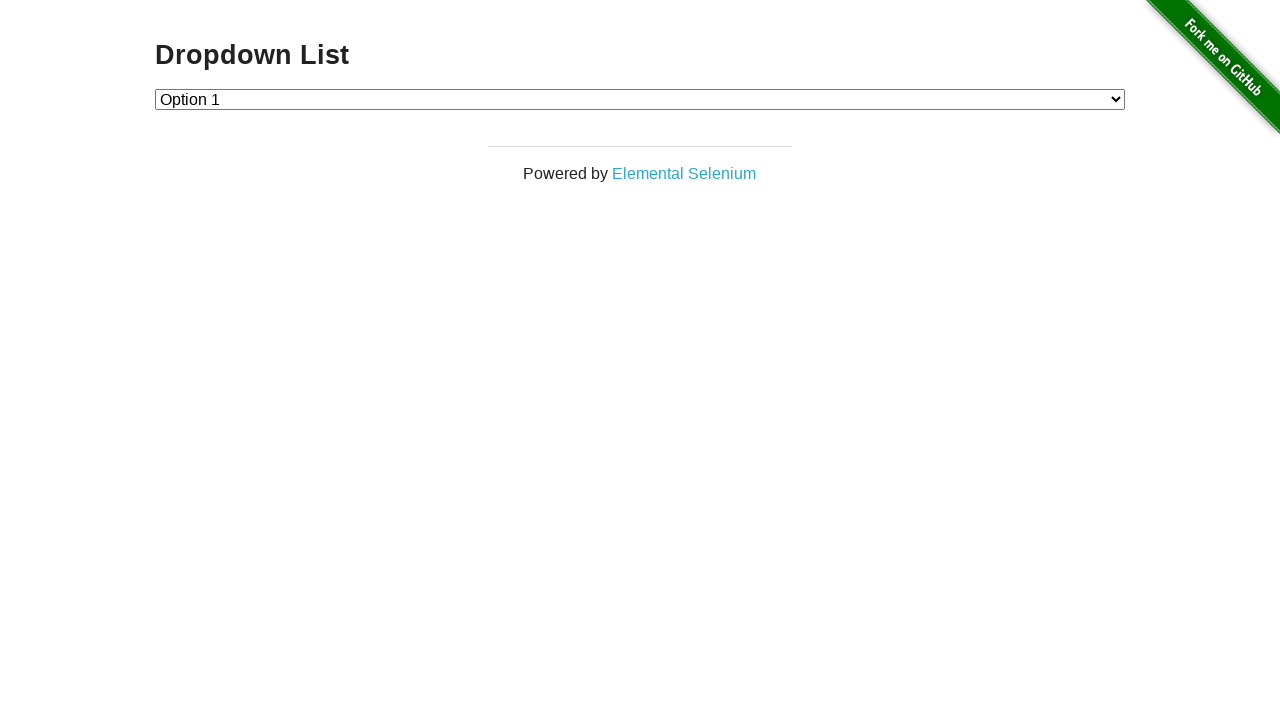